Tests drag and drop functionality by dragging column A to column B and verifying the columns swap their content

Starting URL: https://the-internet.herokuapp.com/drag_and_drop

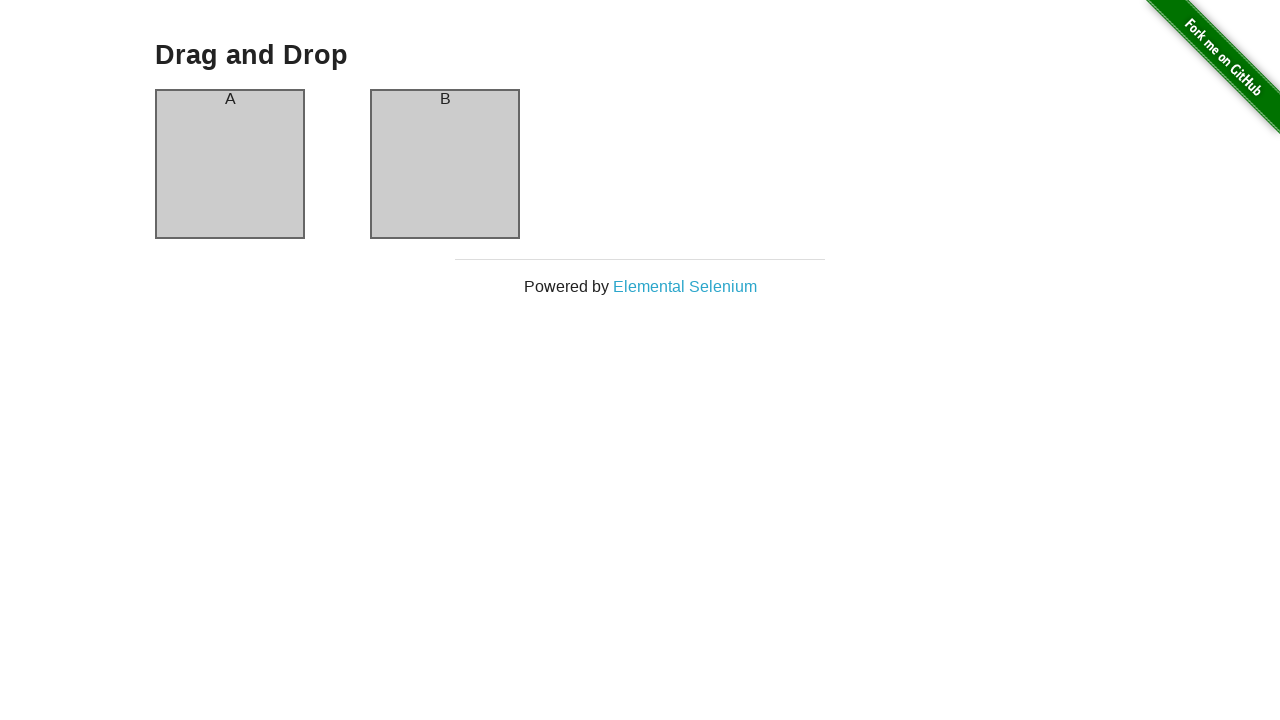

Dragged column A to column B at (445, 164)
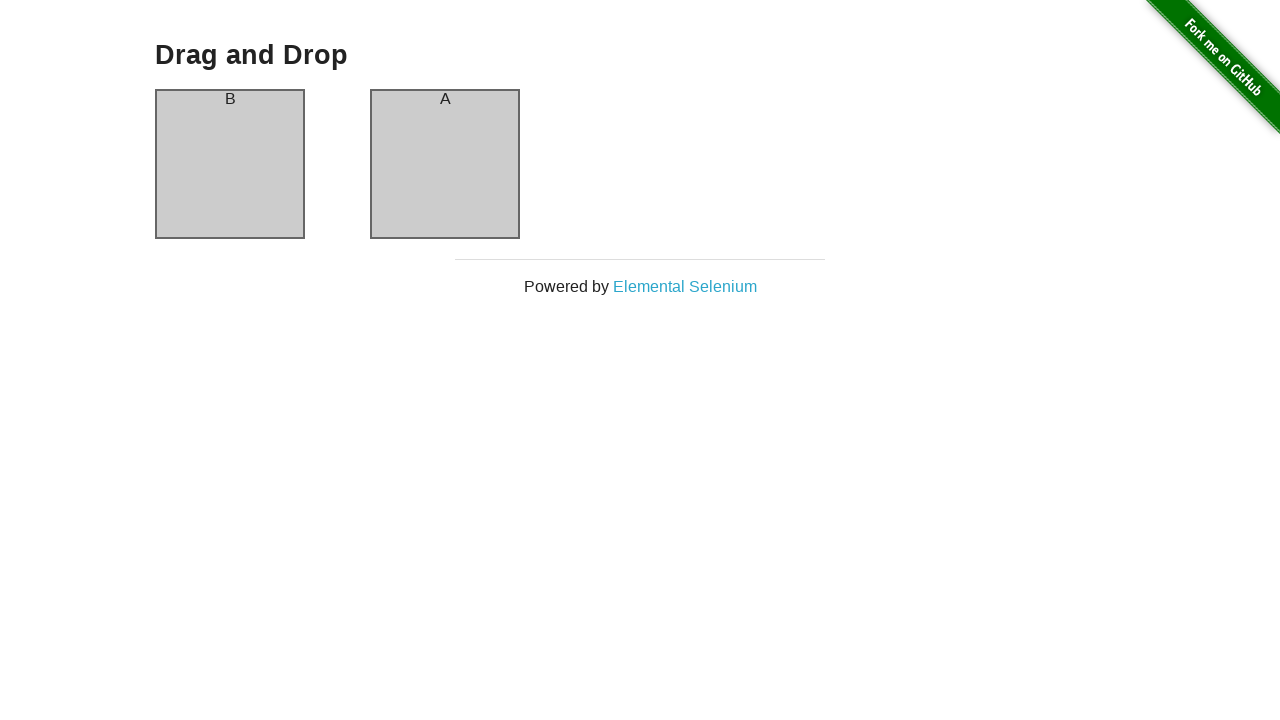

Verified that column B now contains 'A' after drag and drop
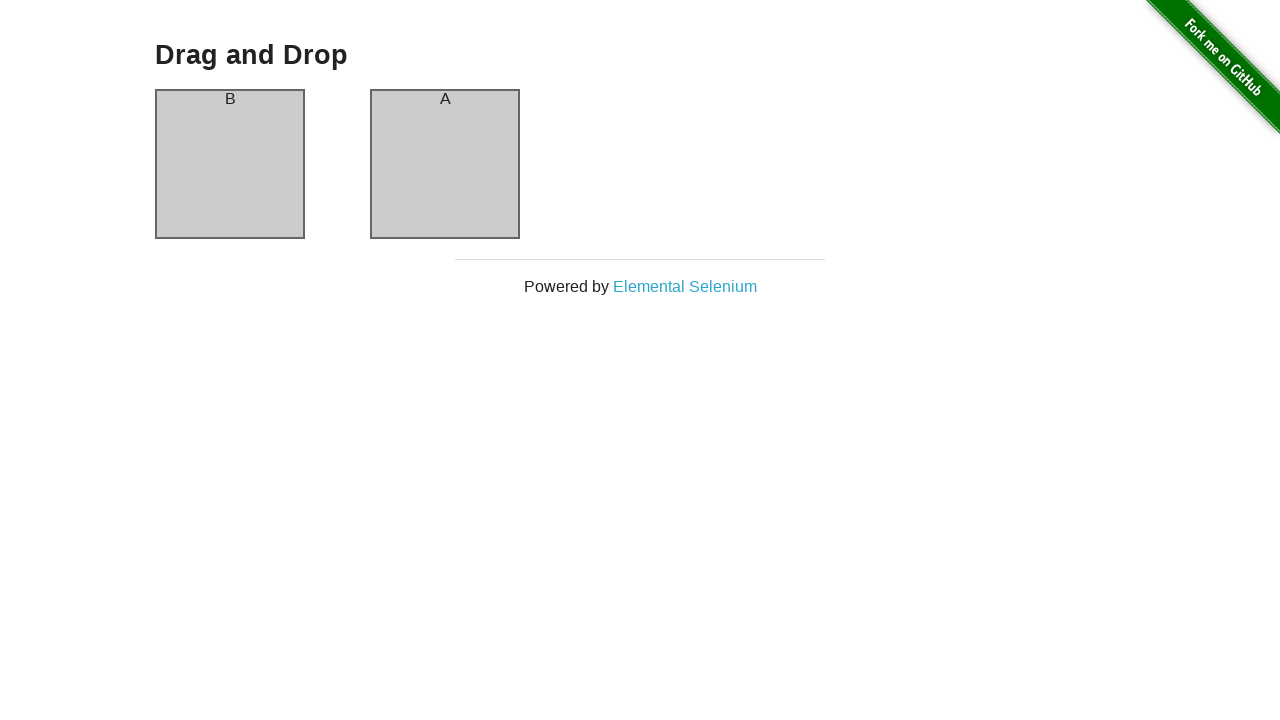

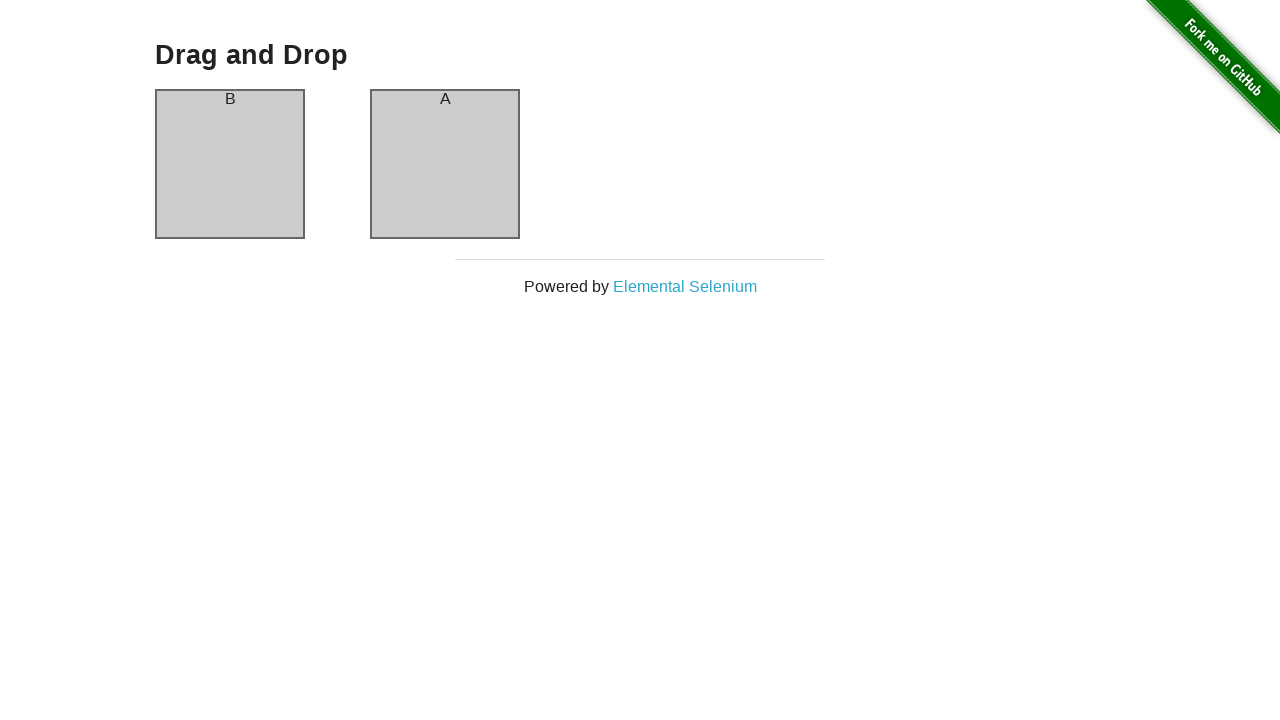